Tests drag and drop functionality on jQuery UI demo page by dragging an element and dropping it onto a target area

Starting URL: https://jqueryui.com/droppable/

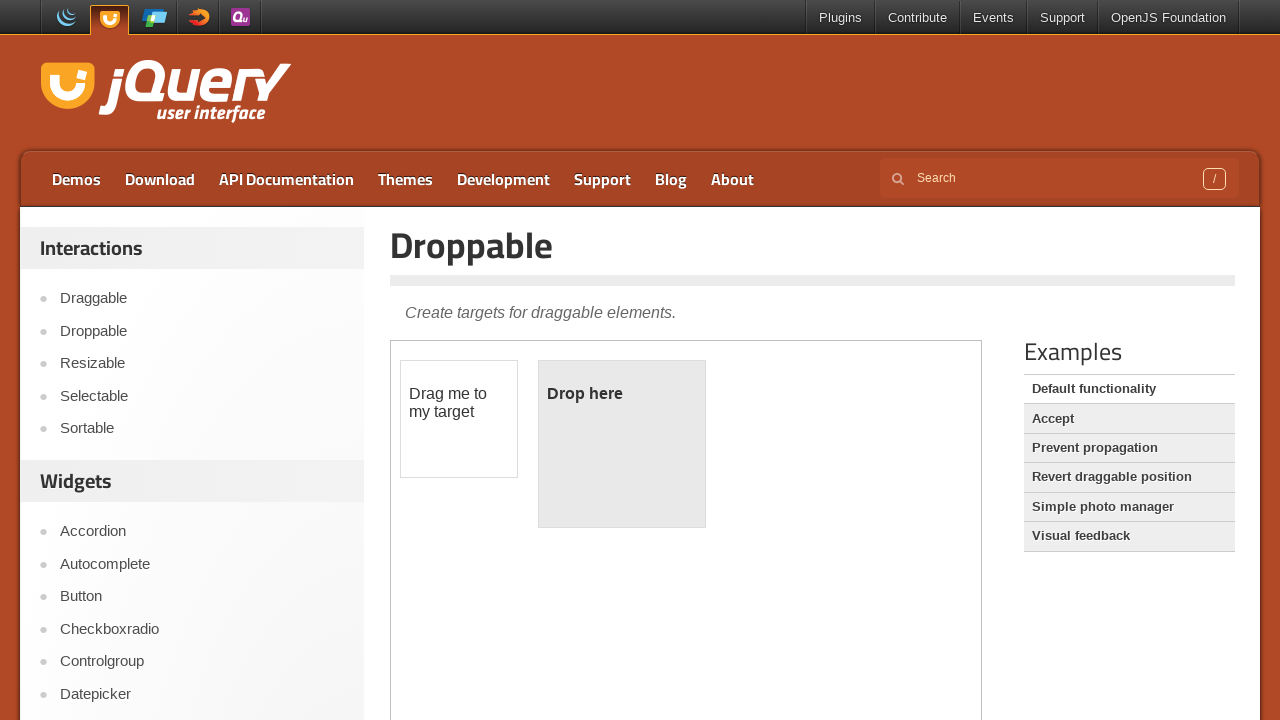

Navigated to jQuery UI droppable demo page
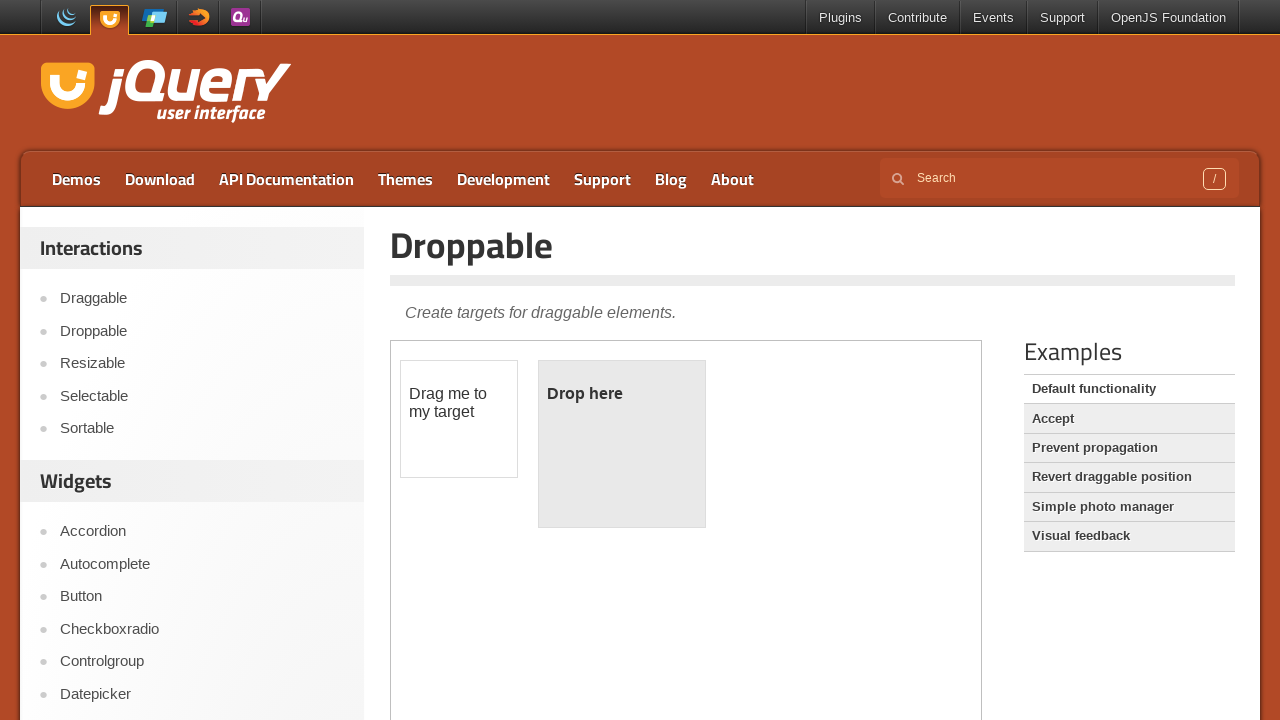

Located the demo iframe
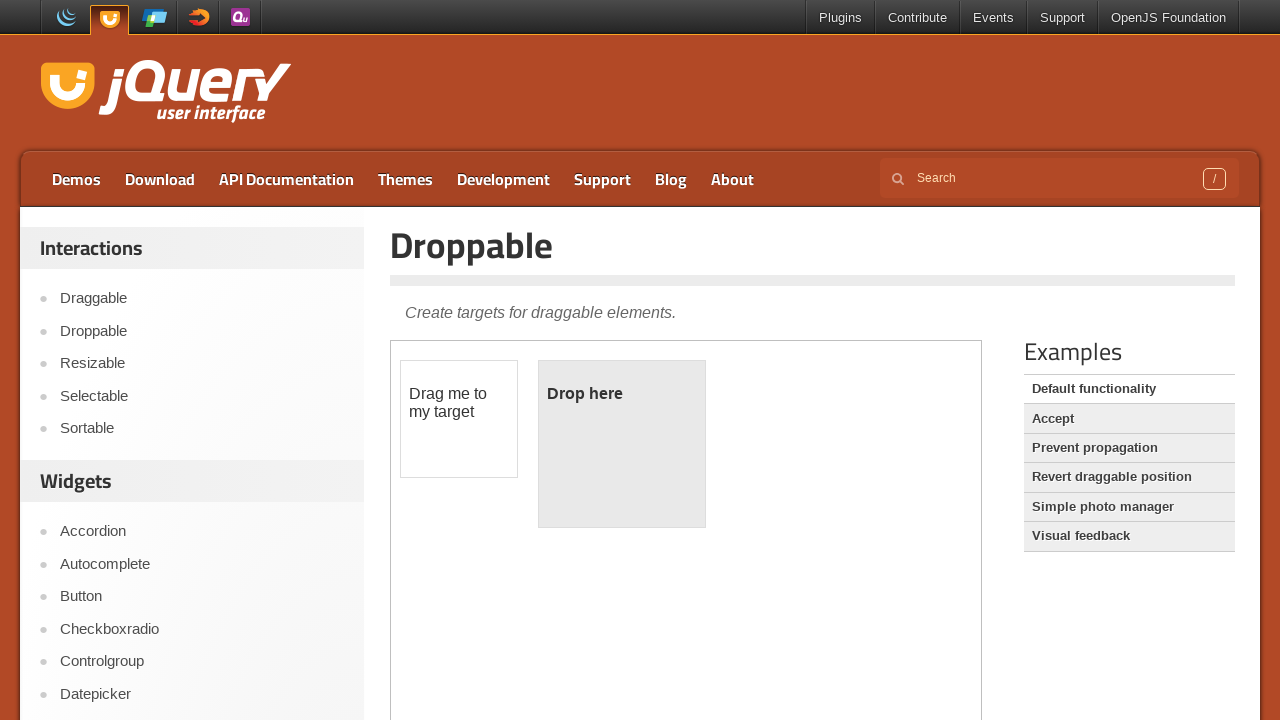

Located the draggable element
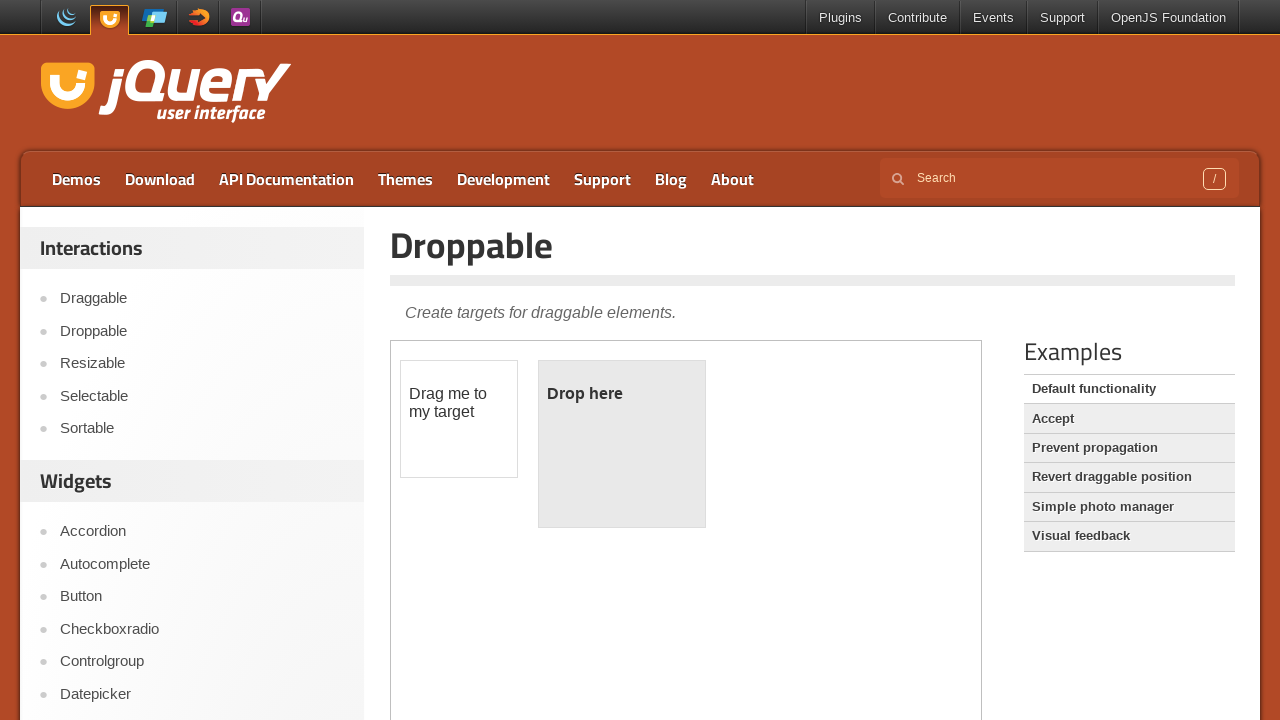

Located the droppable target element
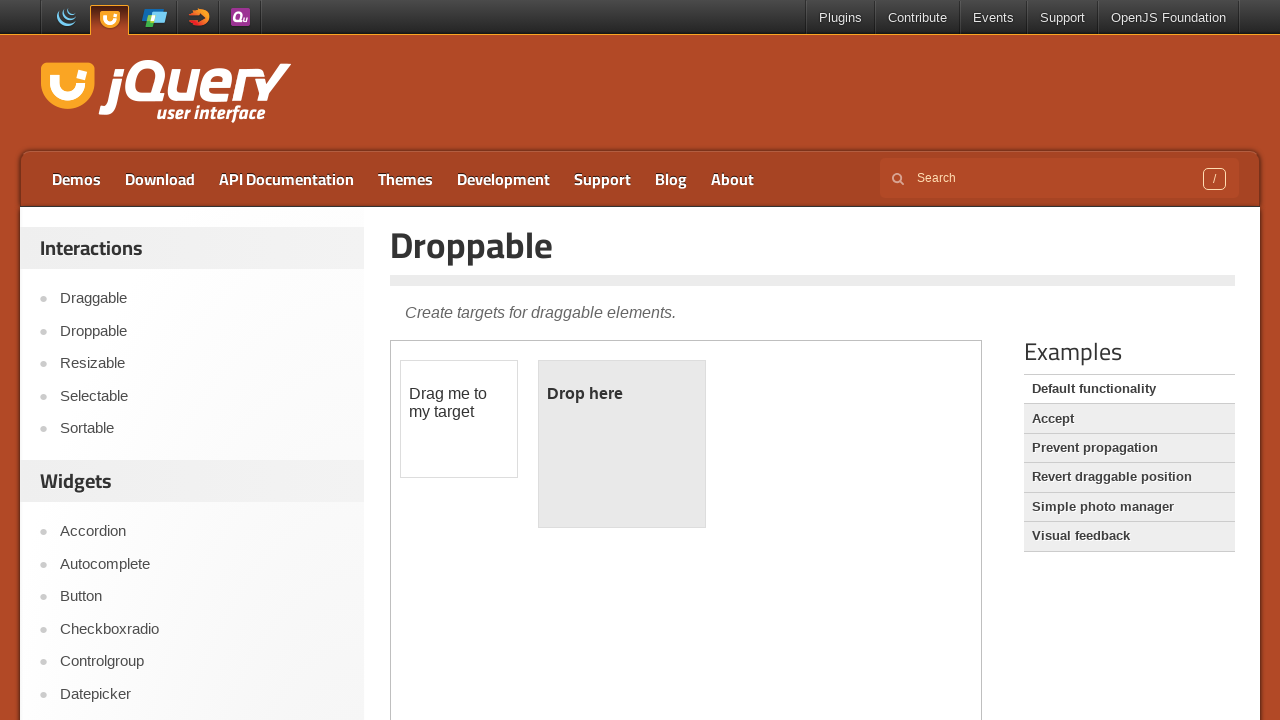

Dragged the draggable element onto the droppable target at (622, 444)
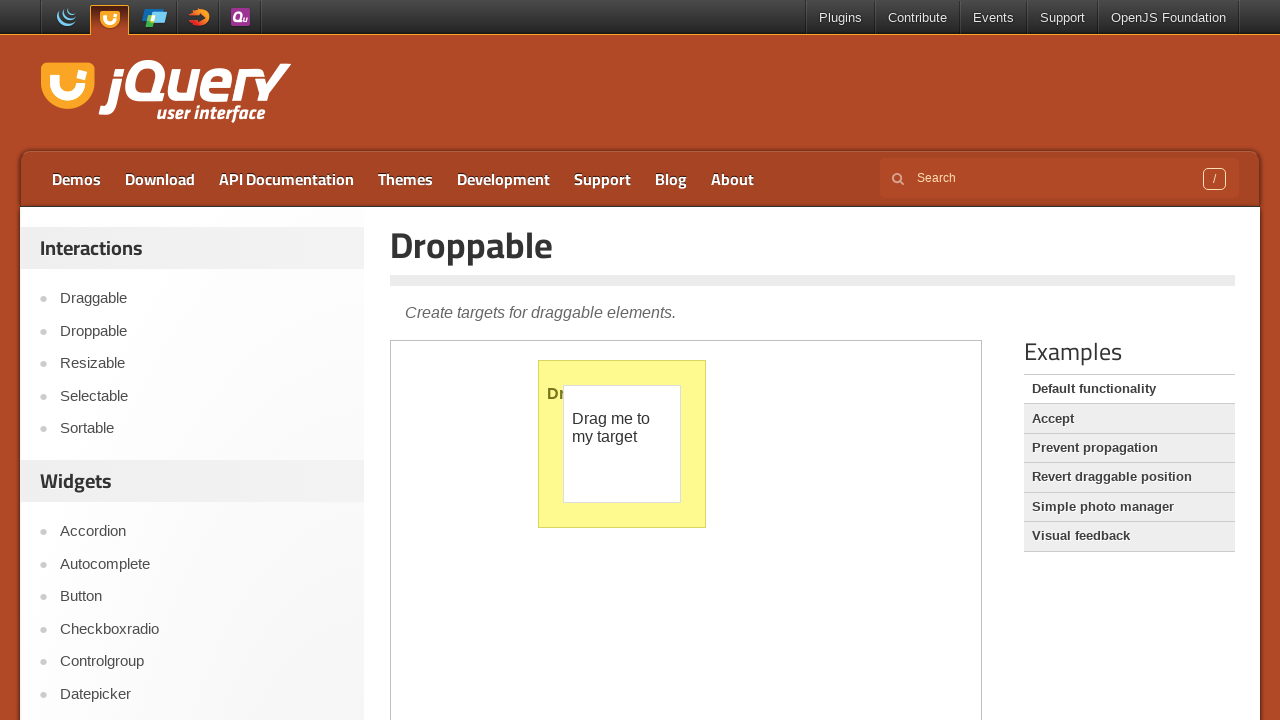

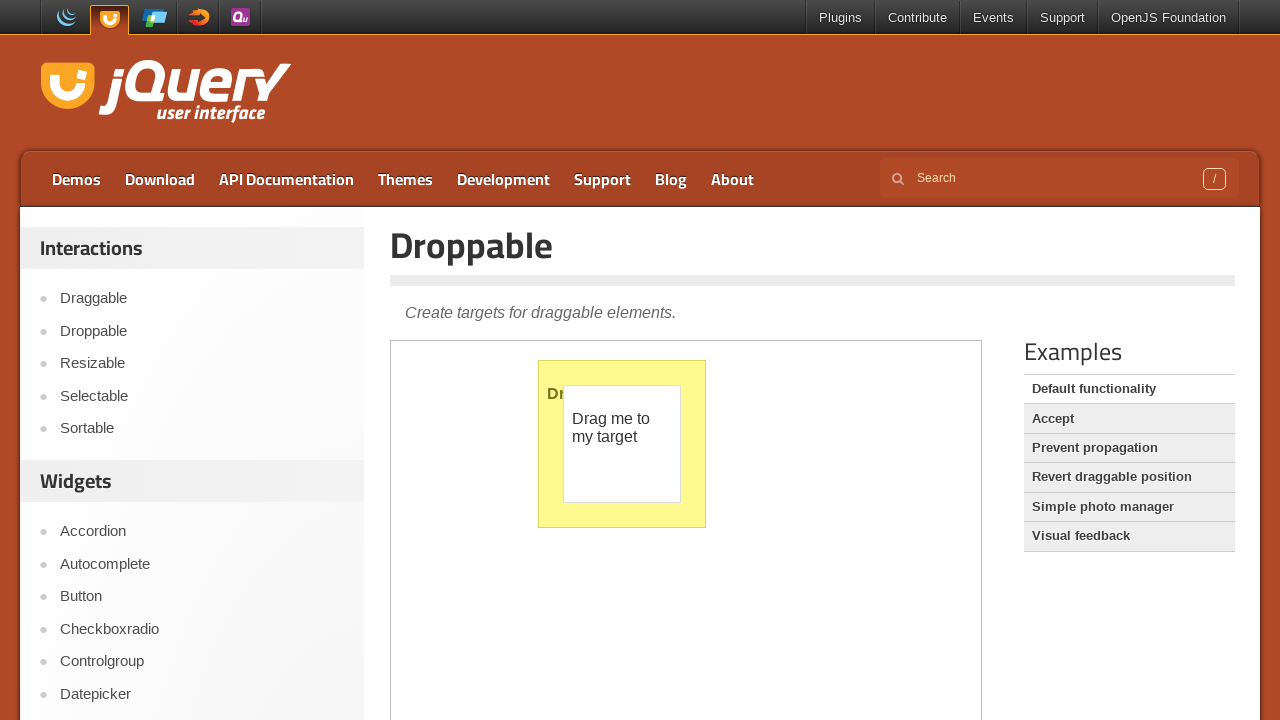